Tests registration with an email address that may already exist in the system to verify duplicate account error handling.

Starting URL: https://demo-opencart.com/index.php?route=account/register&language=en-gb

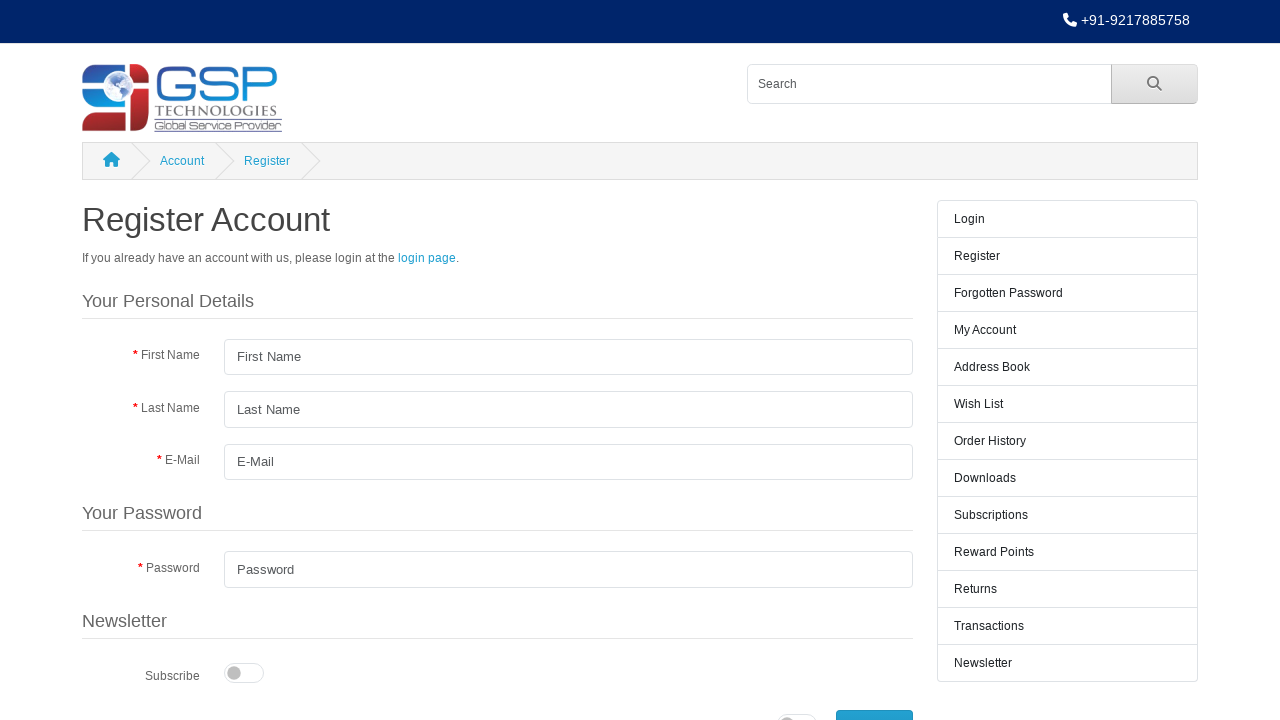

Filled first name field with 'Jennifer' on #input-firstname
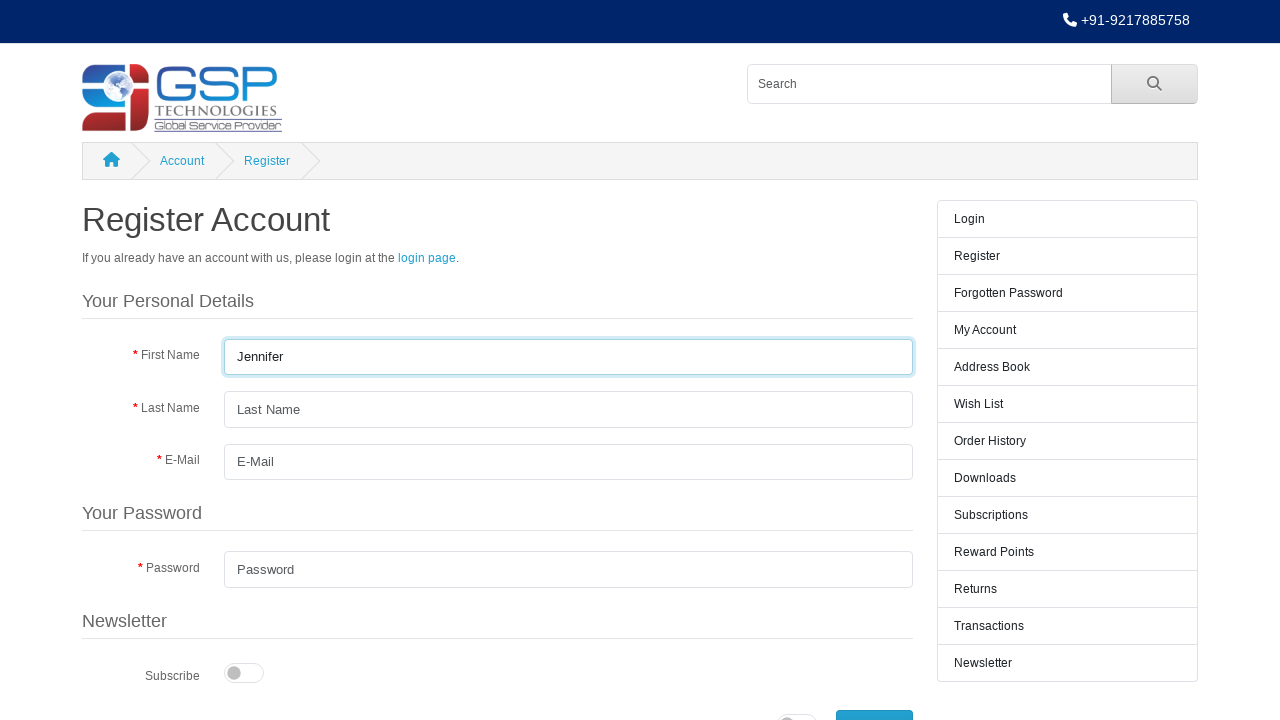

Filled last name field with 'Williams' on #input-lastname
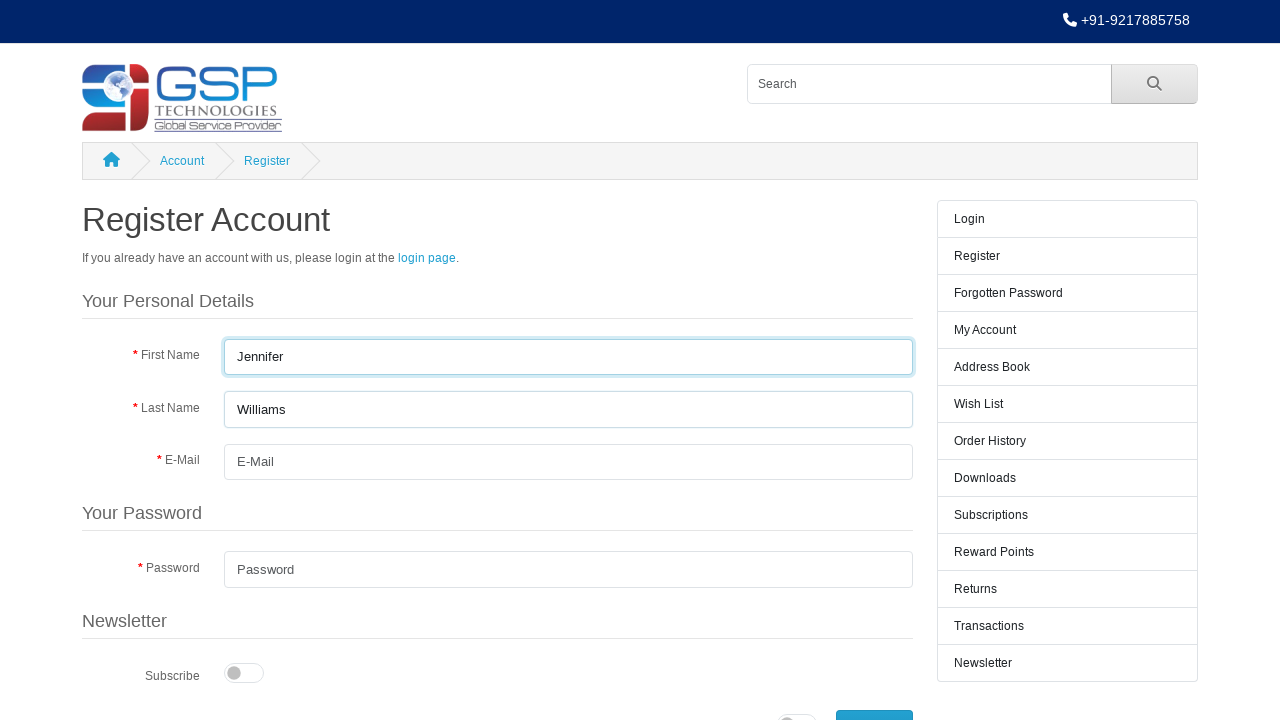

Filled email field with potentially existing email 'existing.user2024@testdemo.com' on #input-email
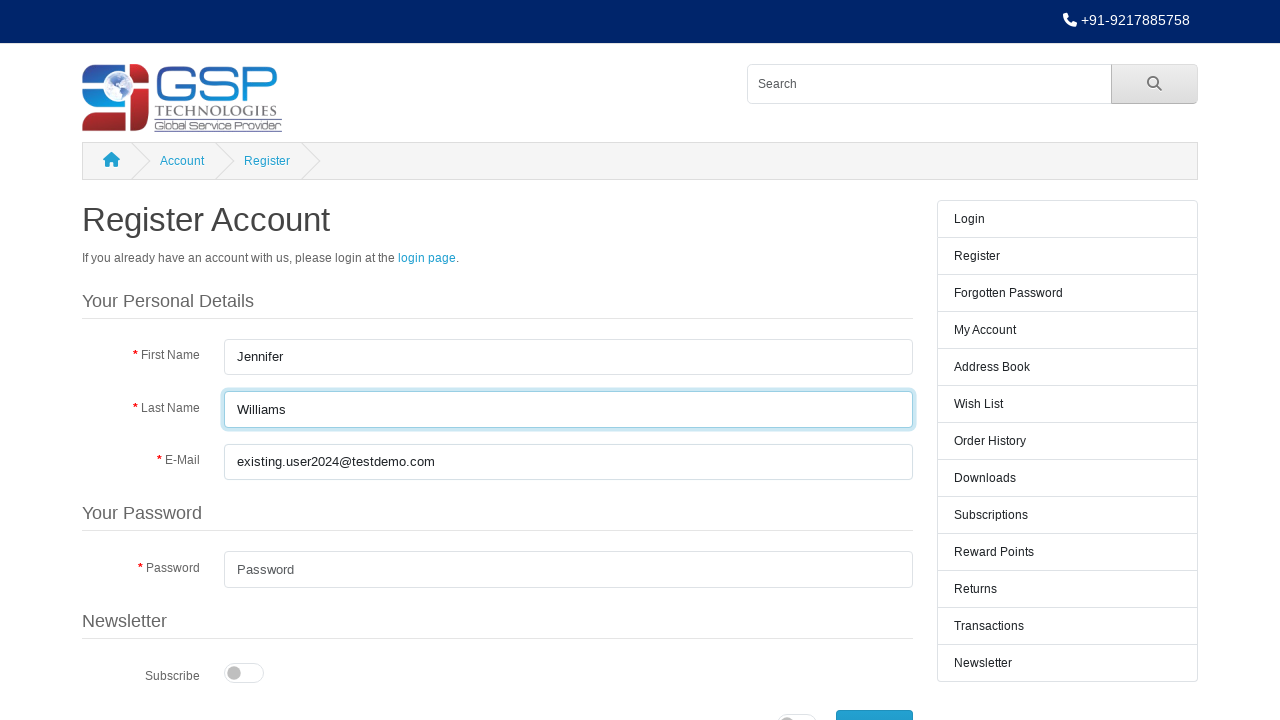

Filled password field with 'ExistingPass789!' on #input-password
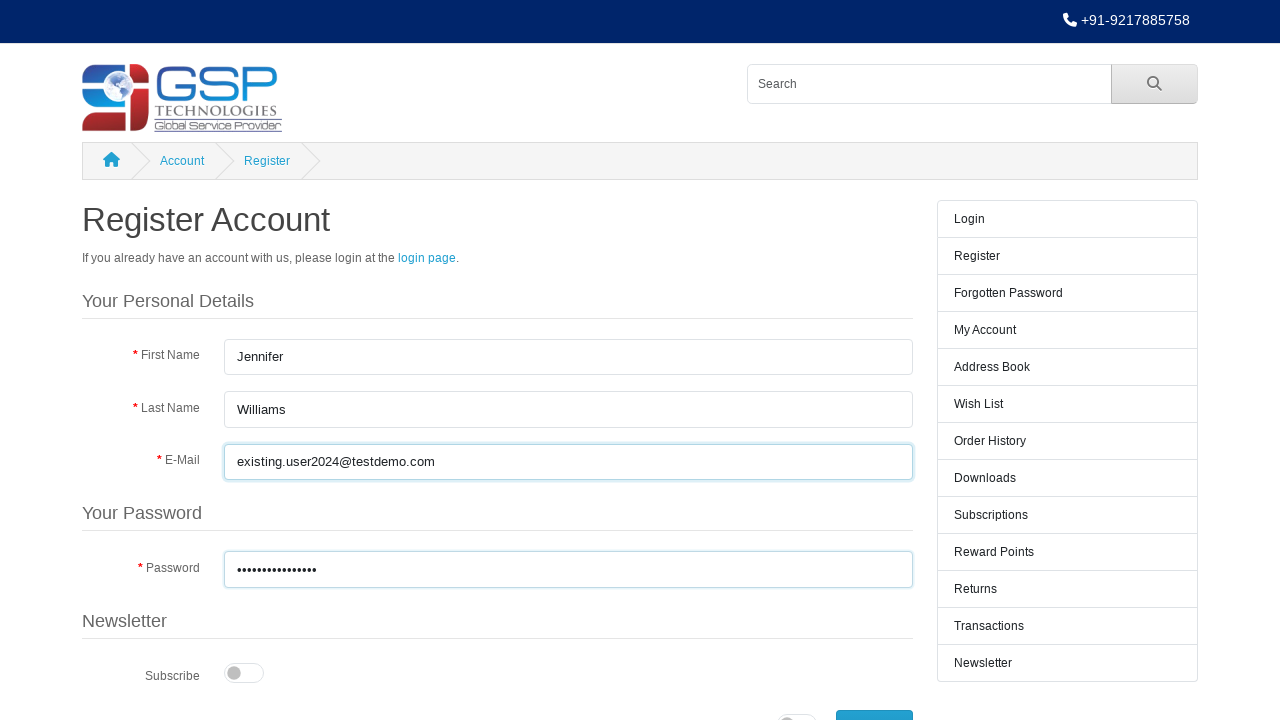

Clicked privacy policy agreement checkbox at (797, 710) on input[name='agree']
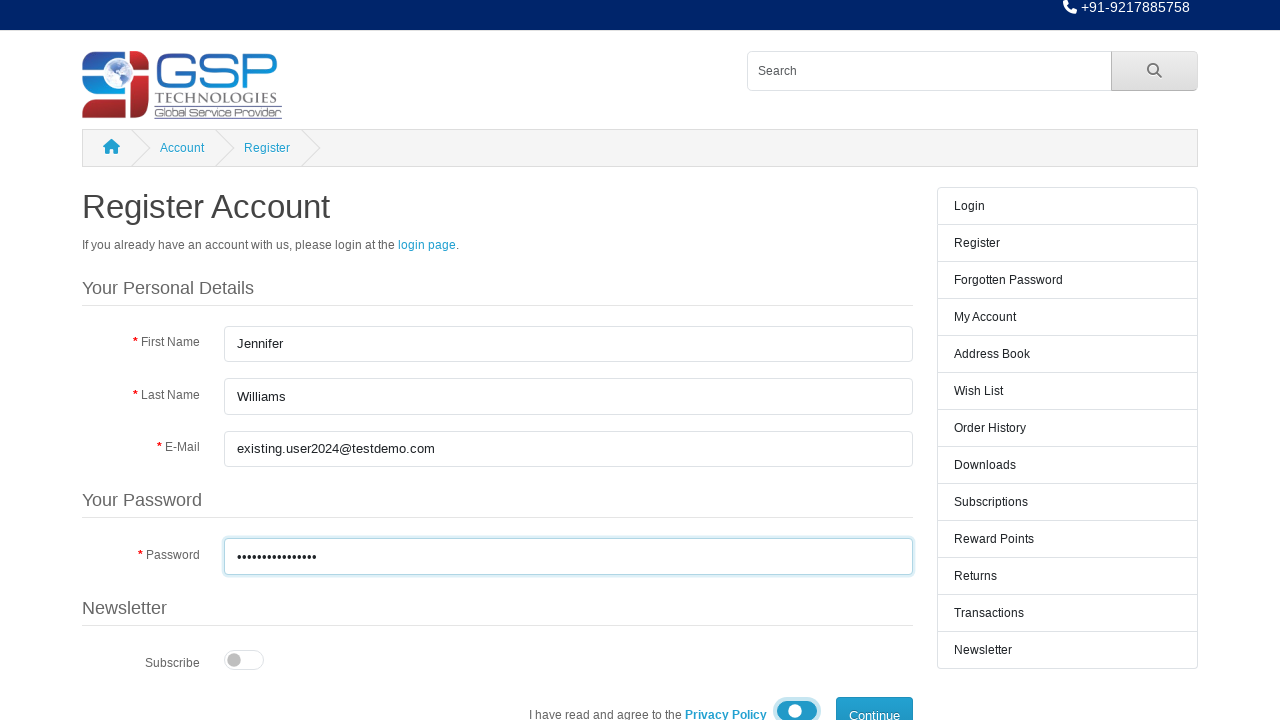

Clicked registration submit button at (874, 702) on button.btn.btn-primary
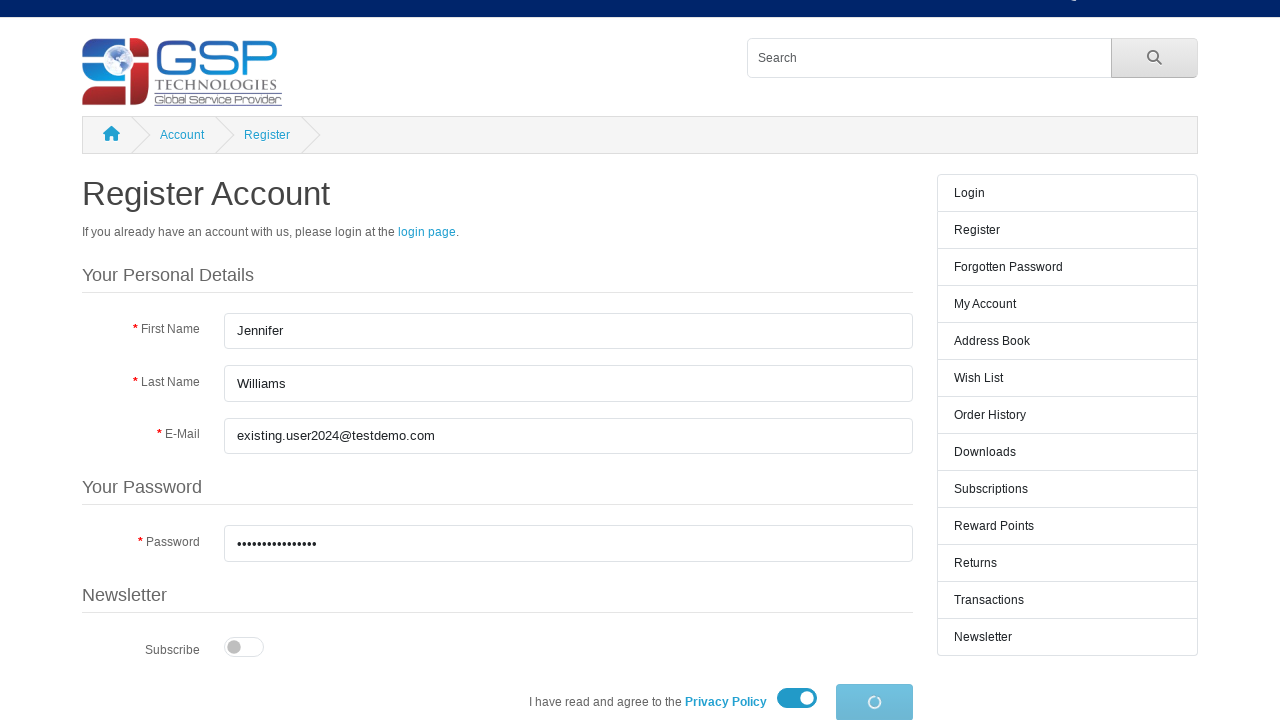

Waited 3 seconds for error message or success page to appear
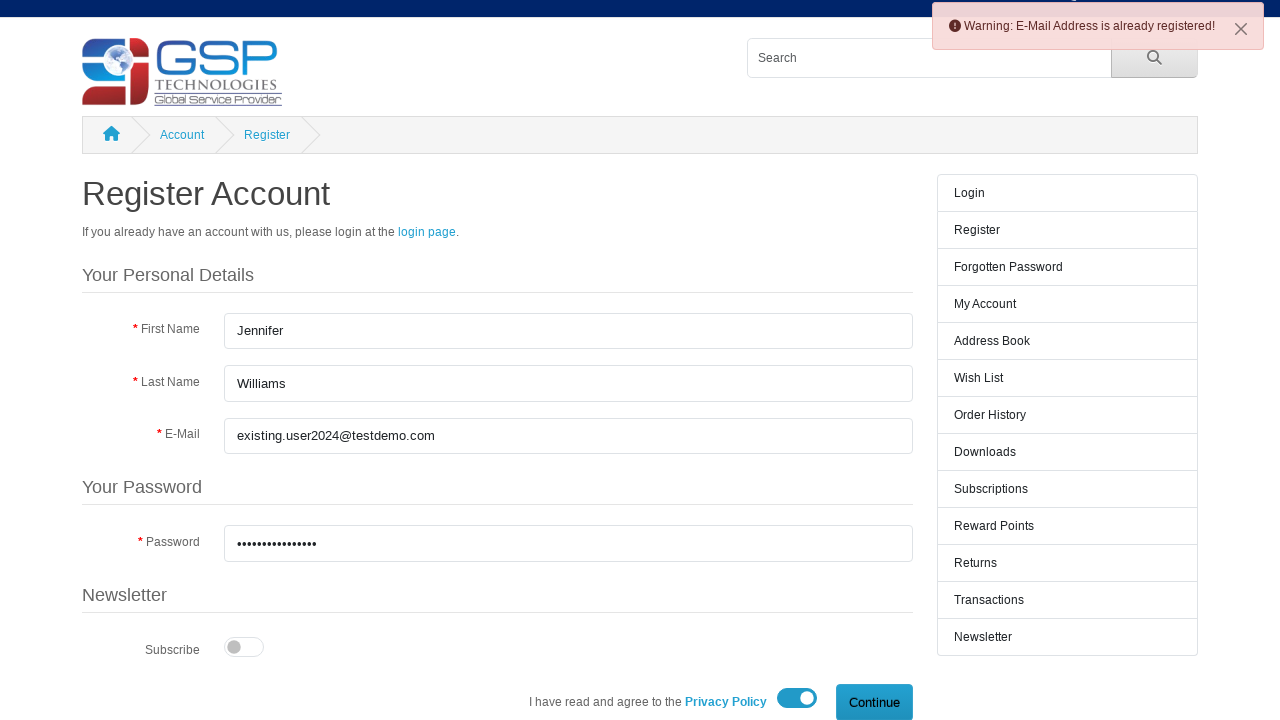

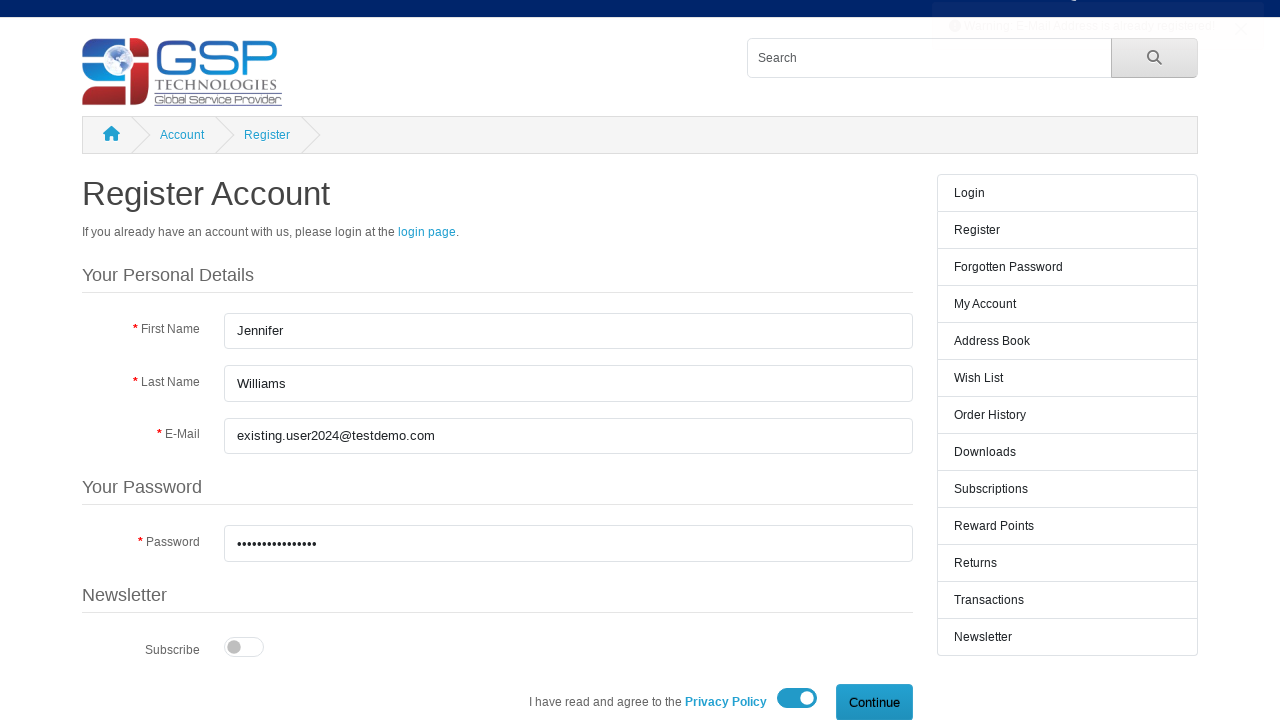